Tests a text box form by filling in name, email, current address, and permanent address fields, then submitting and verifying the output displays the correct data

Starting URL: https://demoqa.com/text-box

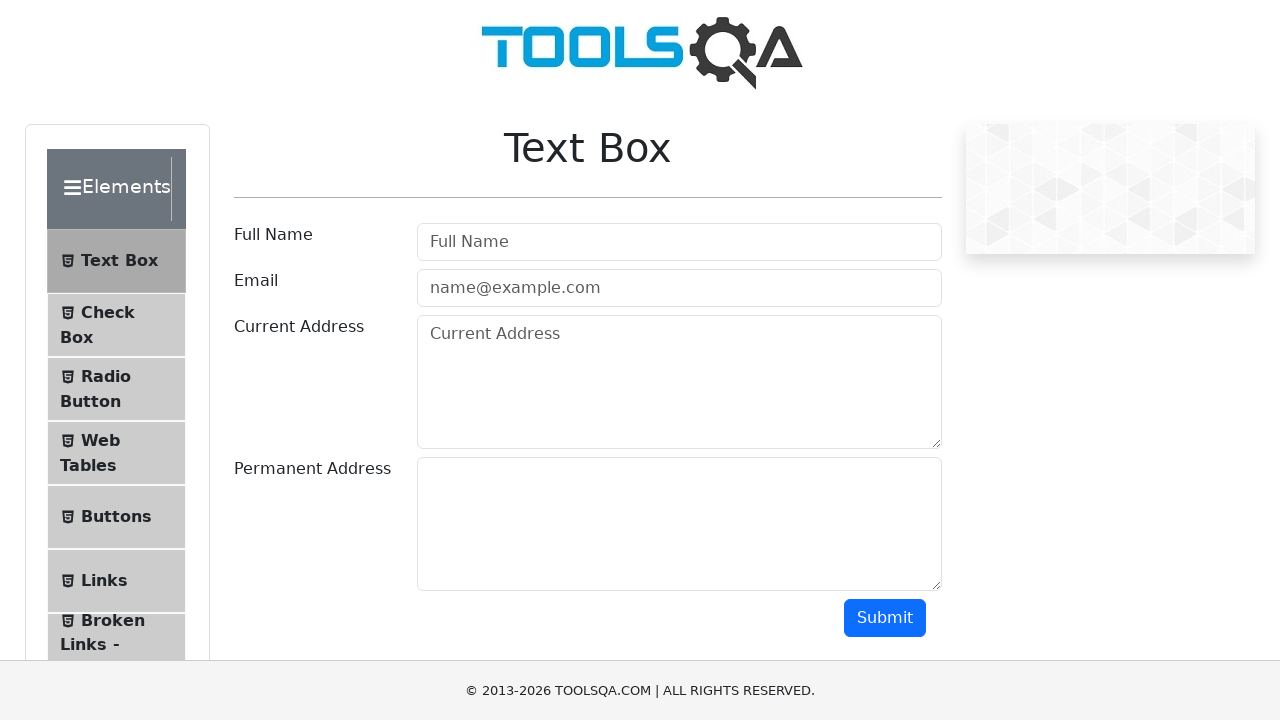

Filled username field with 'John' on #userName
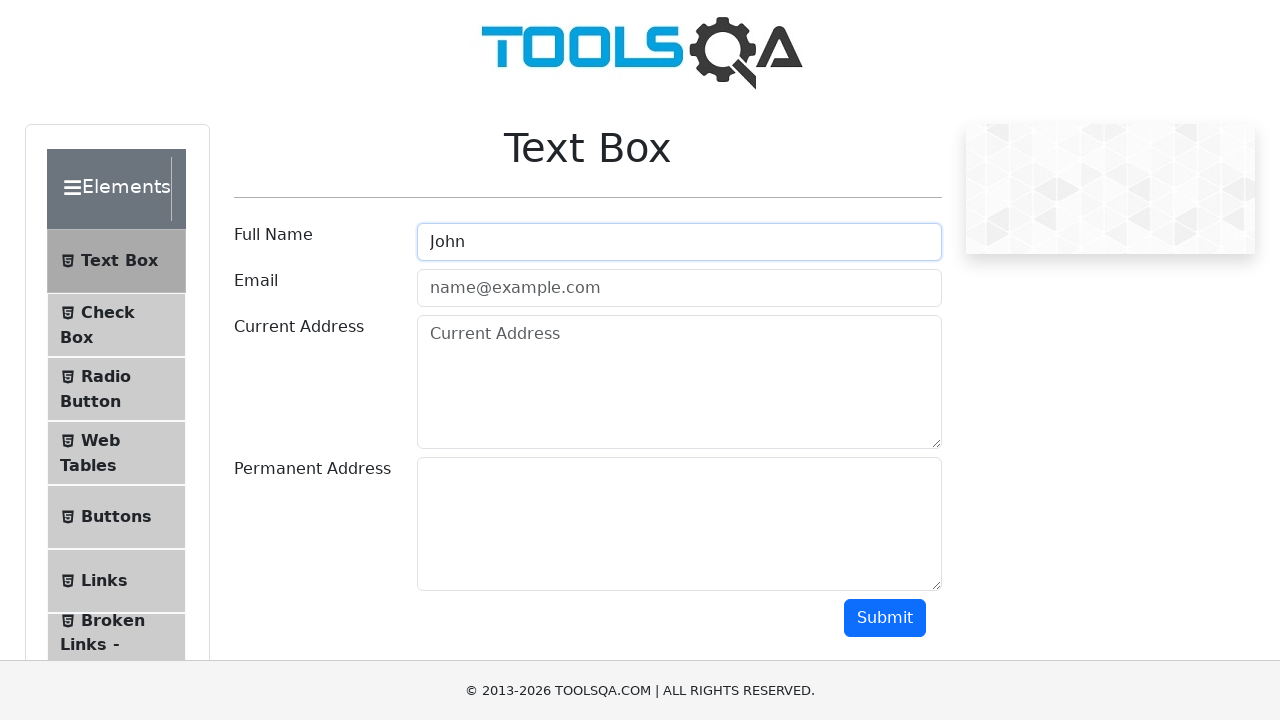

Filled email field with 'johntest@gmail.com' on #userEmail
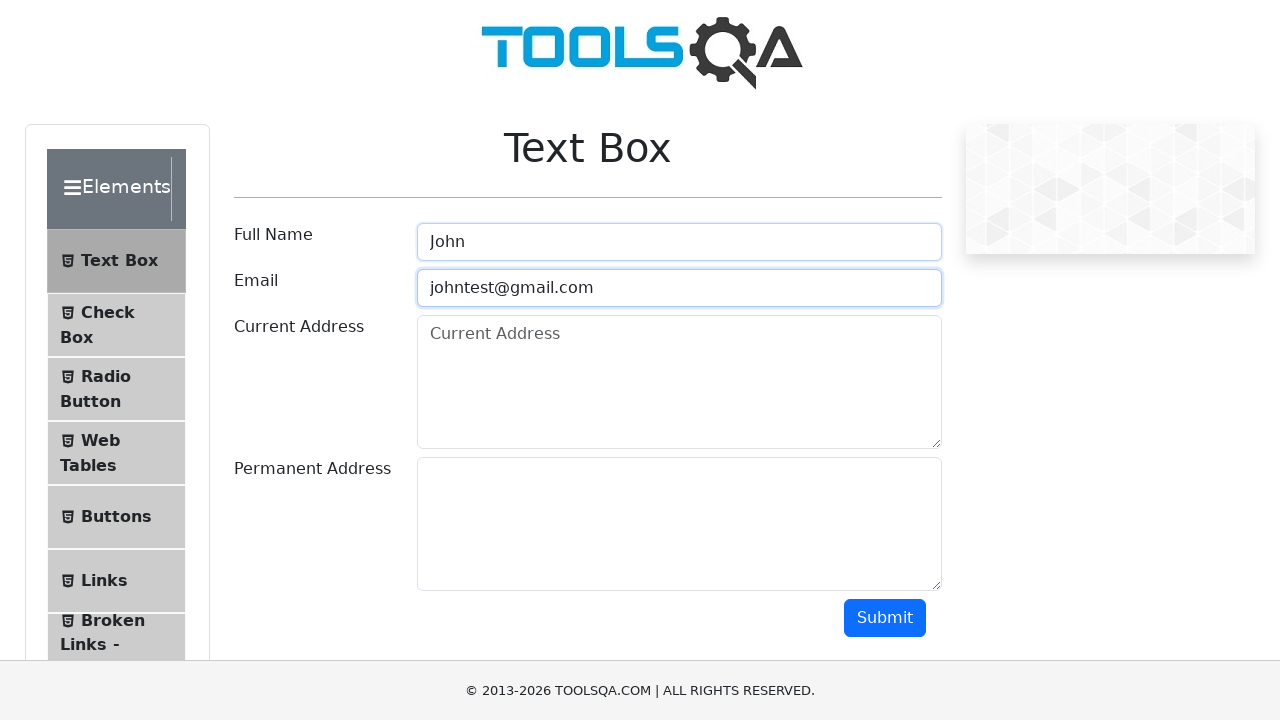

Filled current address field with 'currentTestAddress' on #currentAddress
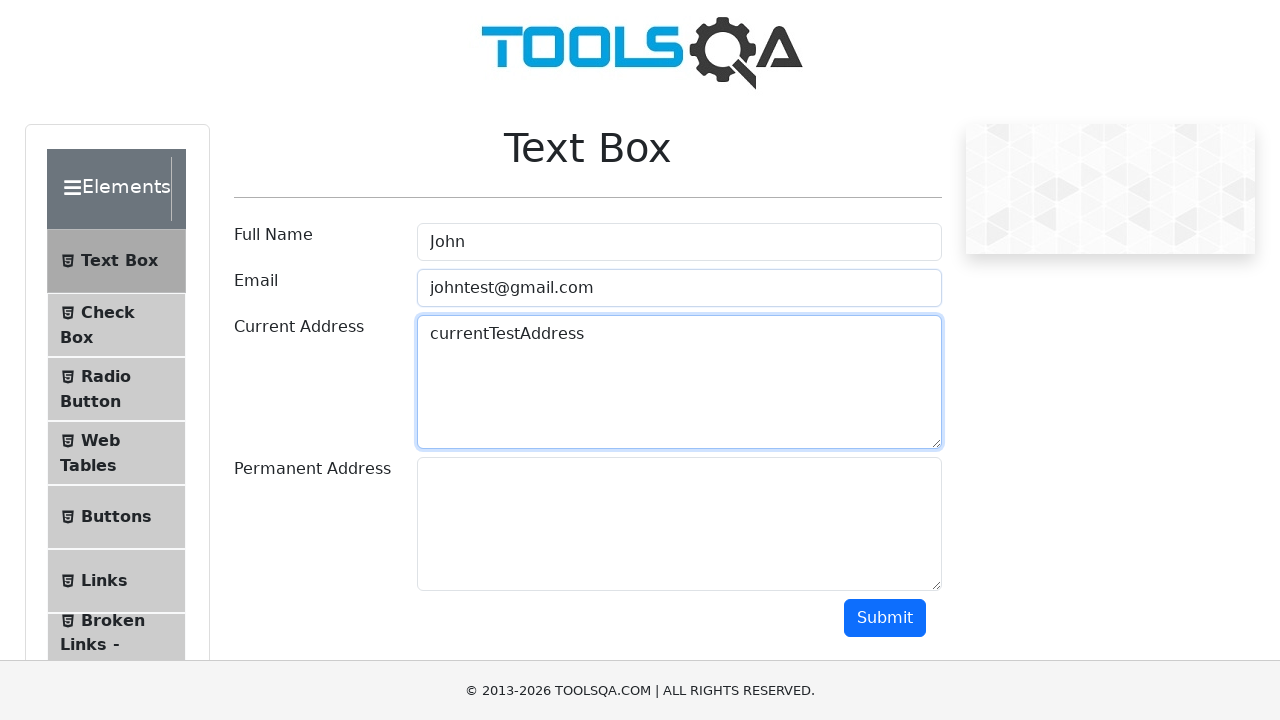

Filled permanent address field with 'permanentTestAddress' on #permanentAddress
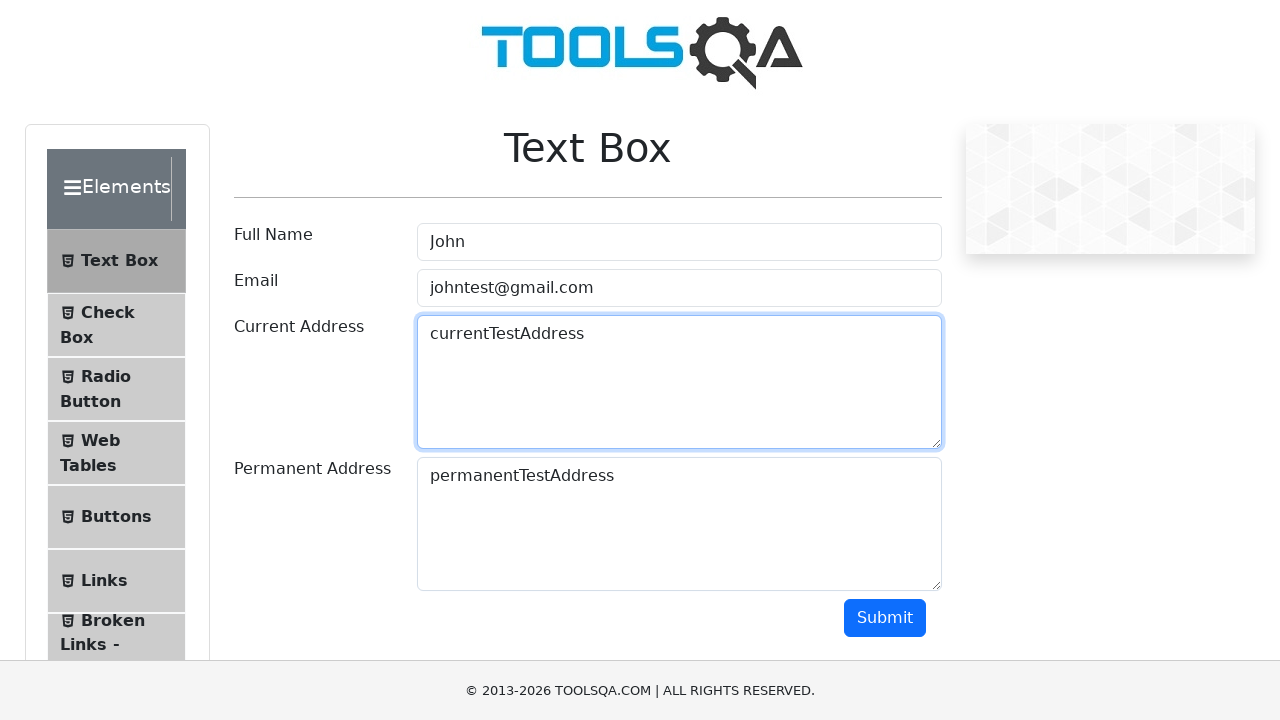

Clicked Submit button to submit the form at (885, 618) on #submit
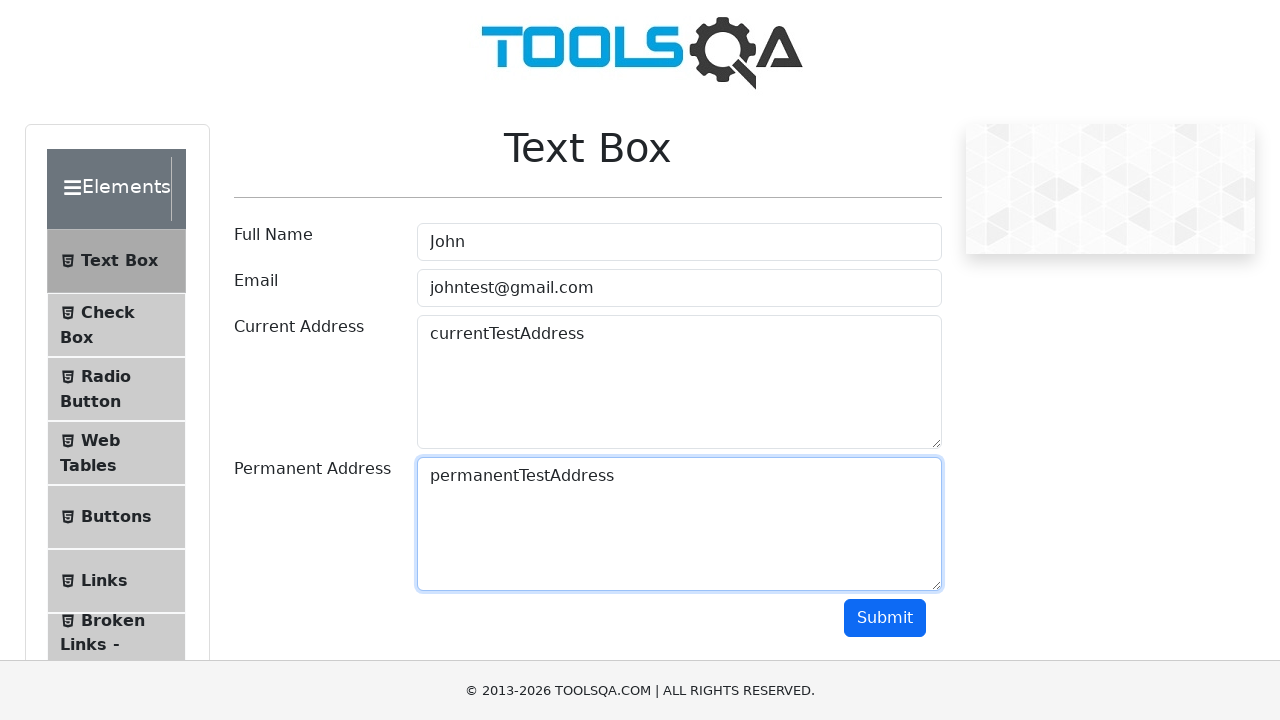

Output section became visible after form submission
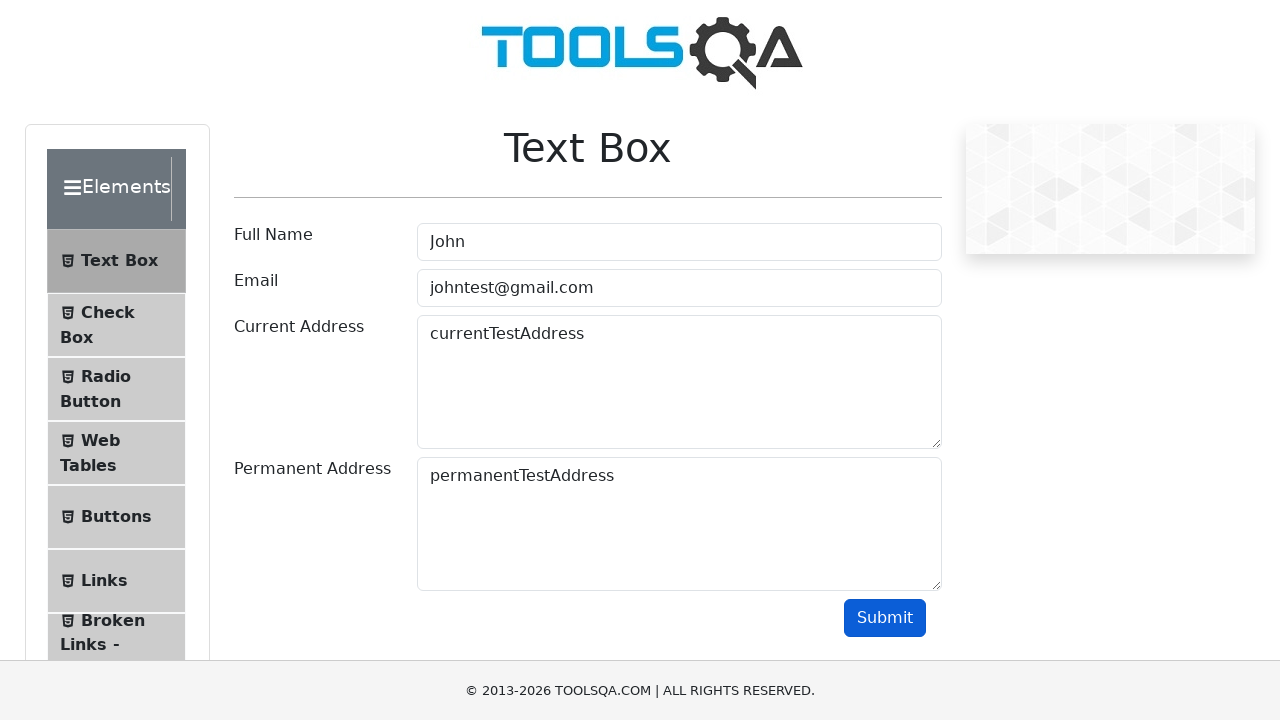

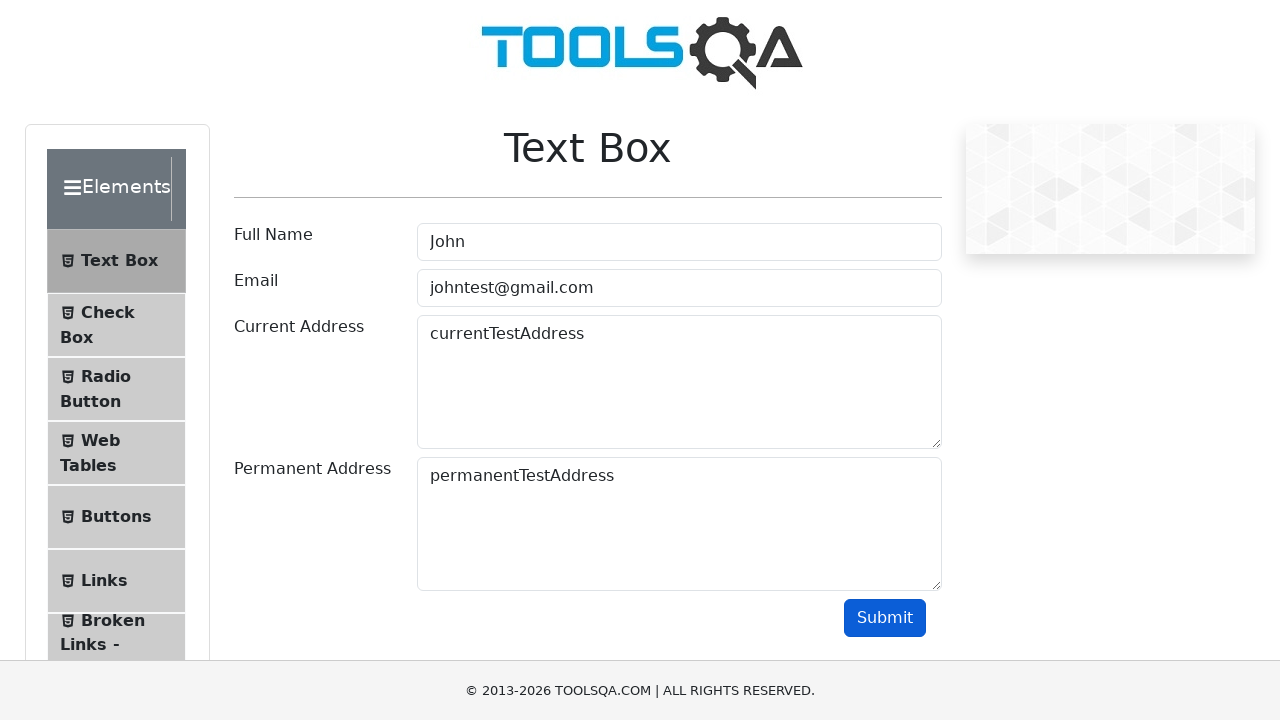